Tests that Clear completed button is hidden when no items are completed

Starting URL: https://demo.playwright.dev/todomvc

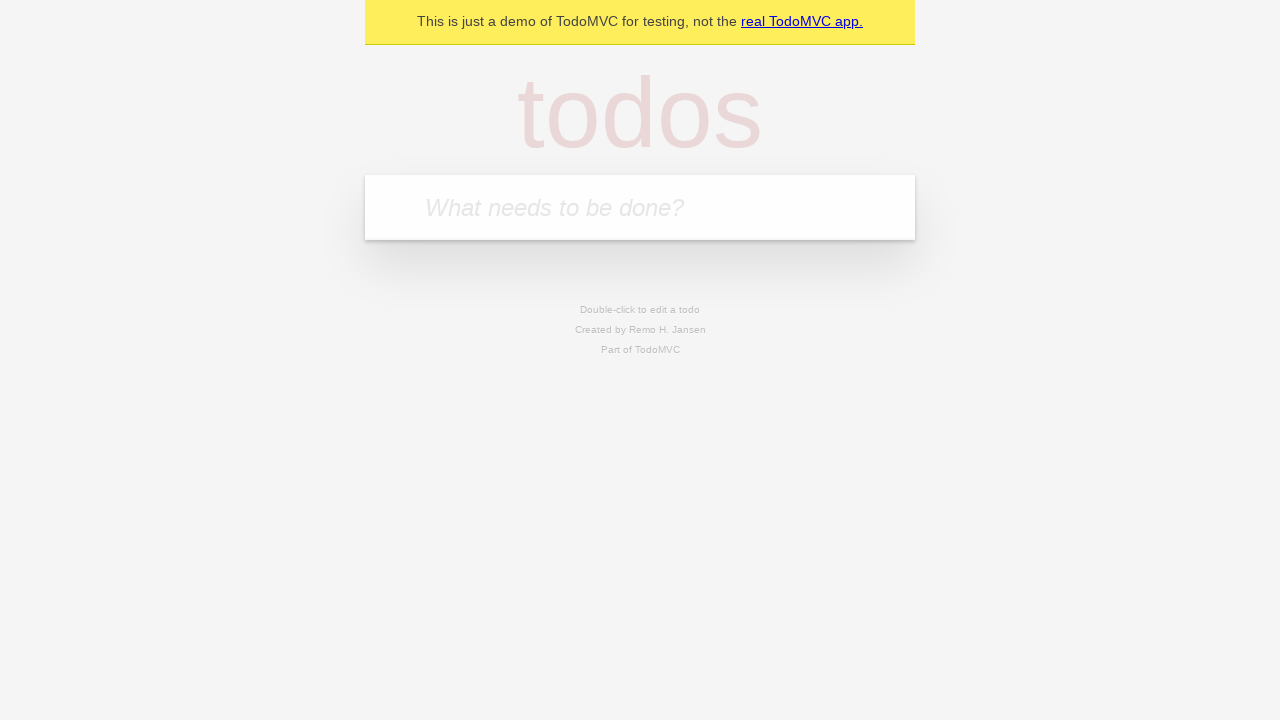

Filled todo input with 'buy some cheese' on internal:attr=[placeholder="What needs to be done?"i]
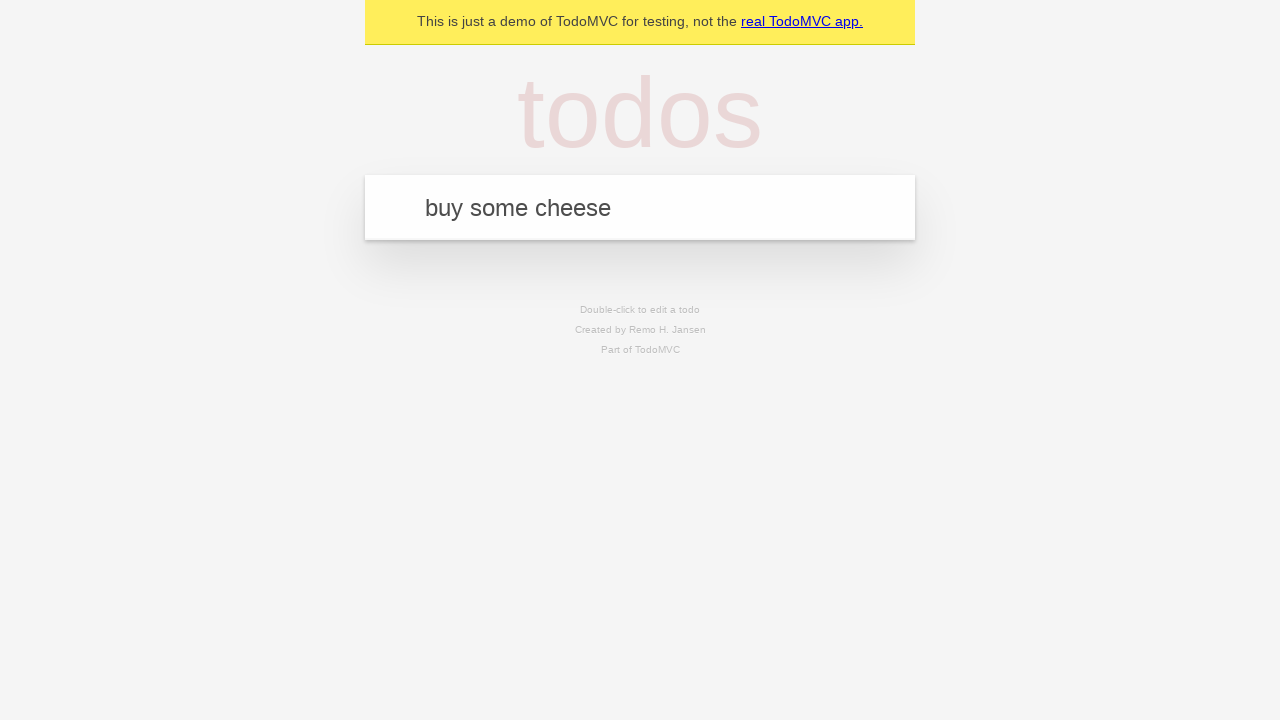

Pressed Enter to add todo 'buy some cheese' on internal:attr=[placeholder="What needs to be done?"i]
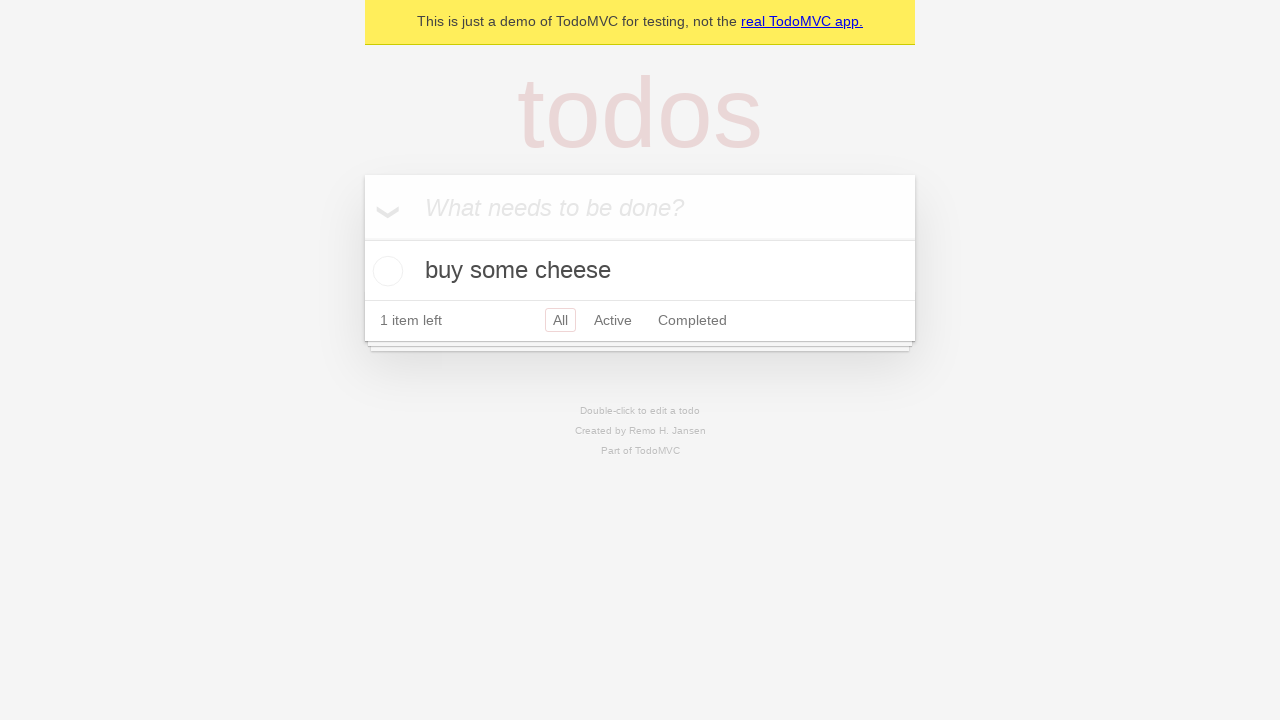

Filled todo input with 'feed the cat' on internal:attr=[placeholder="What needs to be done?"i]
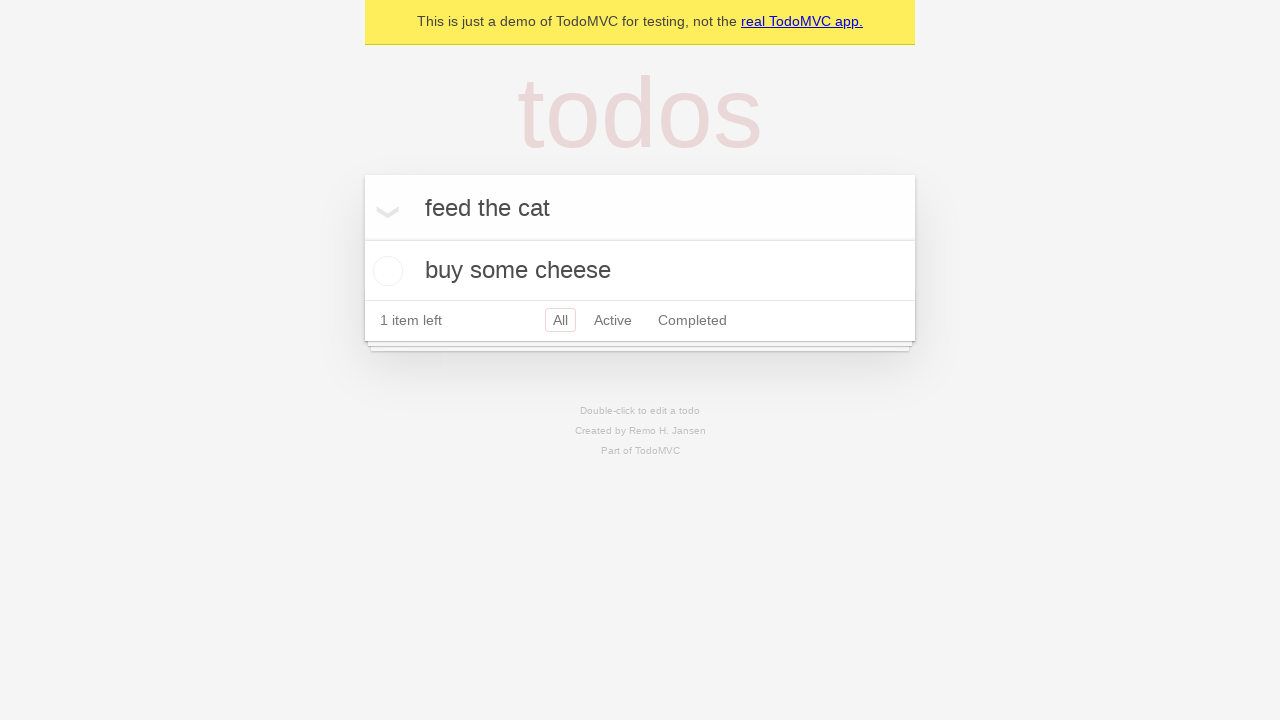

Pressed Enter to add todo 'feed the cat' on internal:attr=[placeholder="What needs to be done?"i]
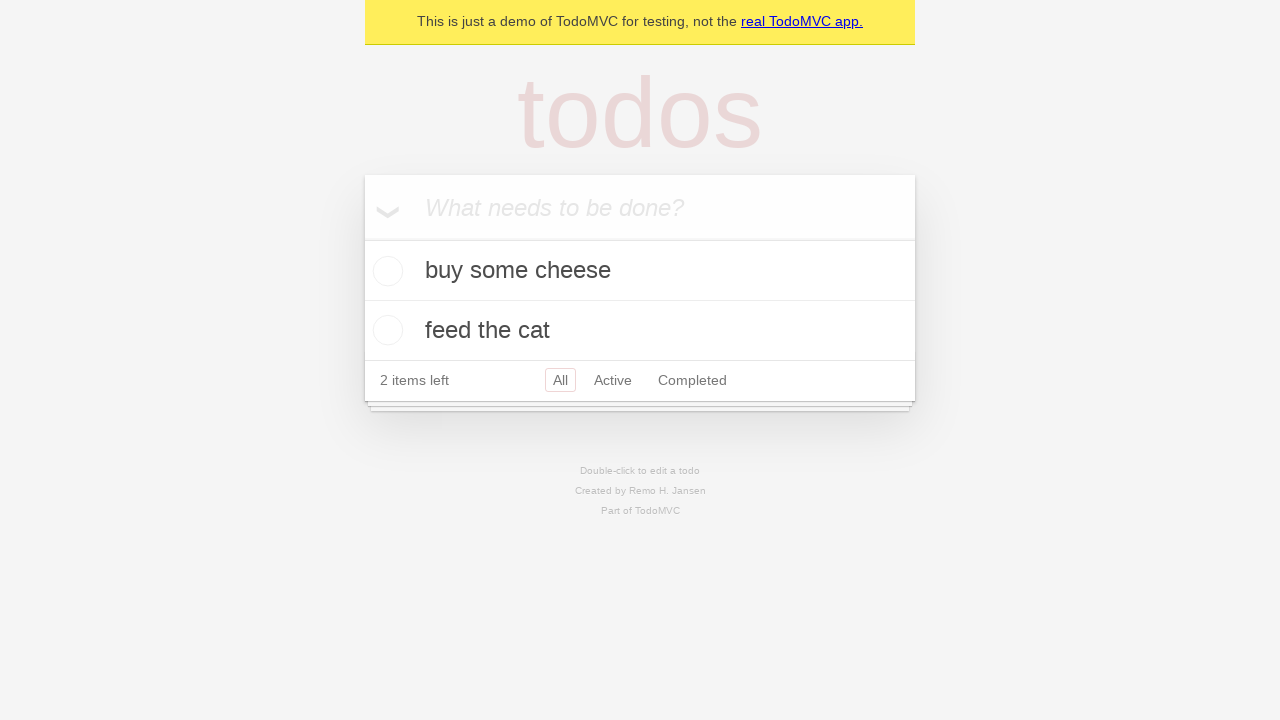

Filled todo input with 'book a doctors appointment' on internal:attr=[placeholder="What needs to be done?"i]
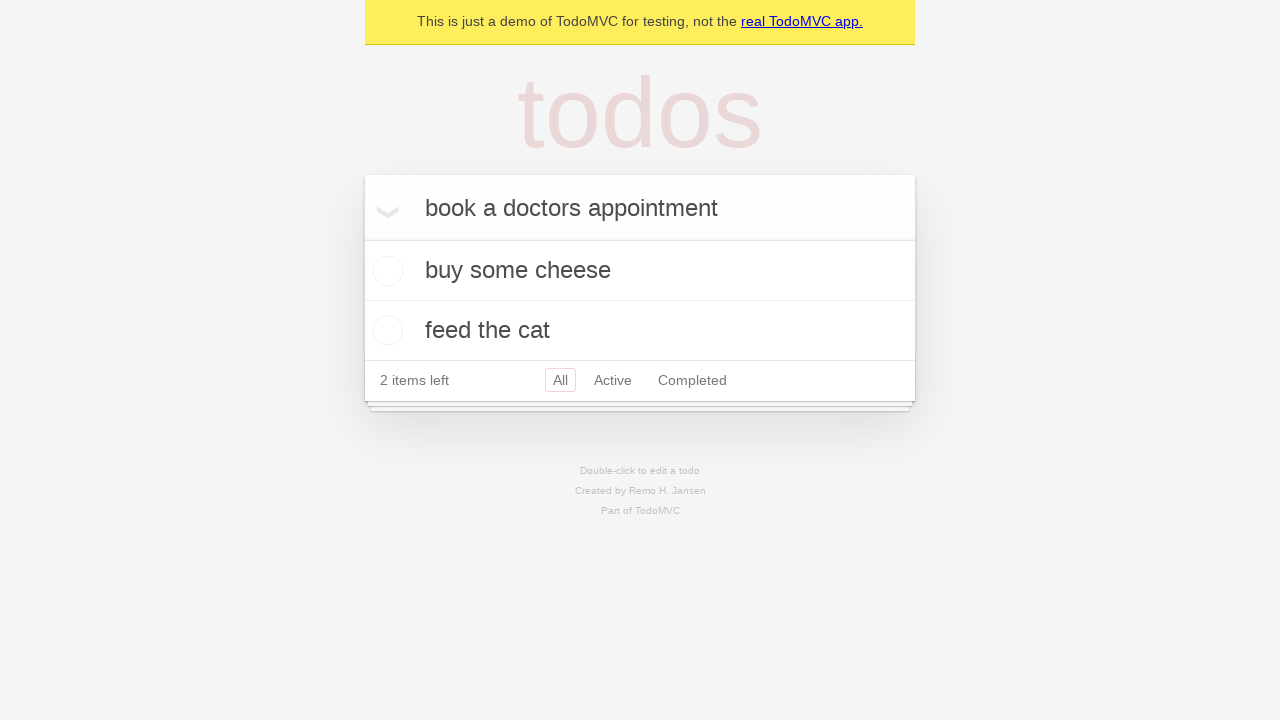

Pressed Enter to add todo 'book a doctors appointment' on internal:attr=[placeholder="What needs to be done?"i]
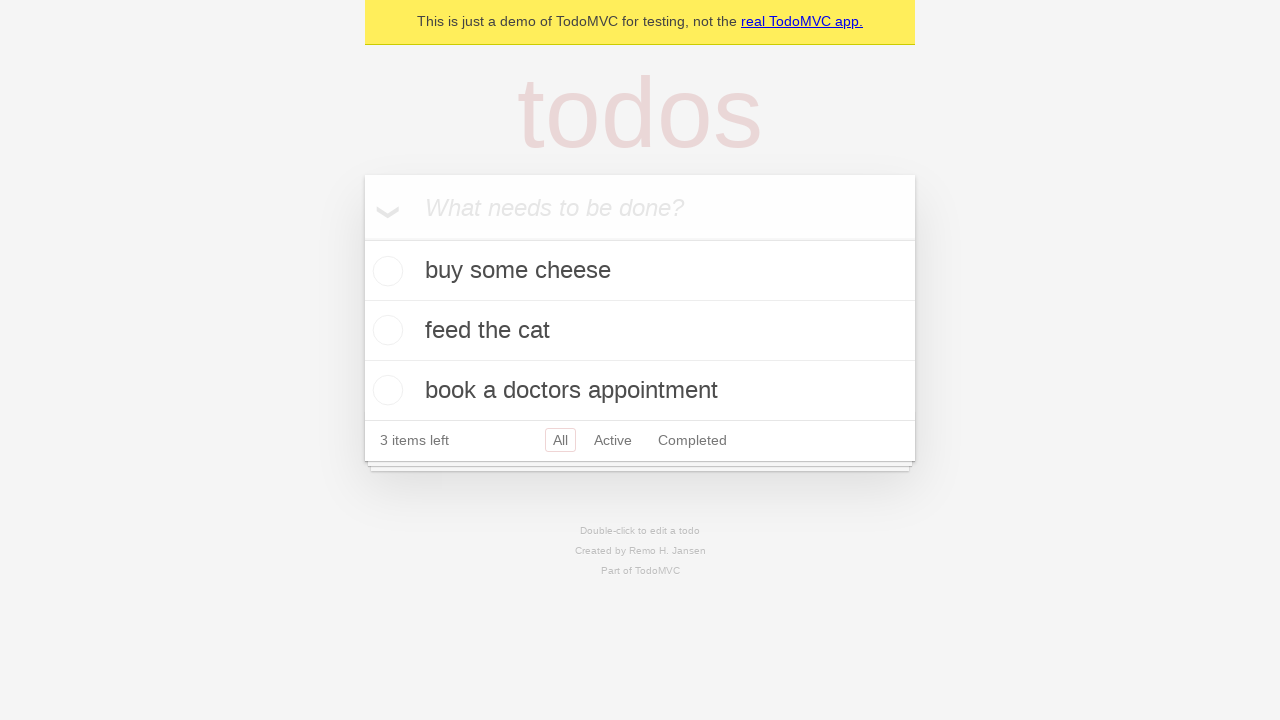

Checked the first todo item at (385, 271) on .todo-list li .toggle >> nth=0
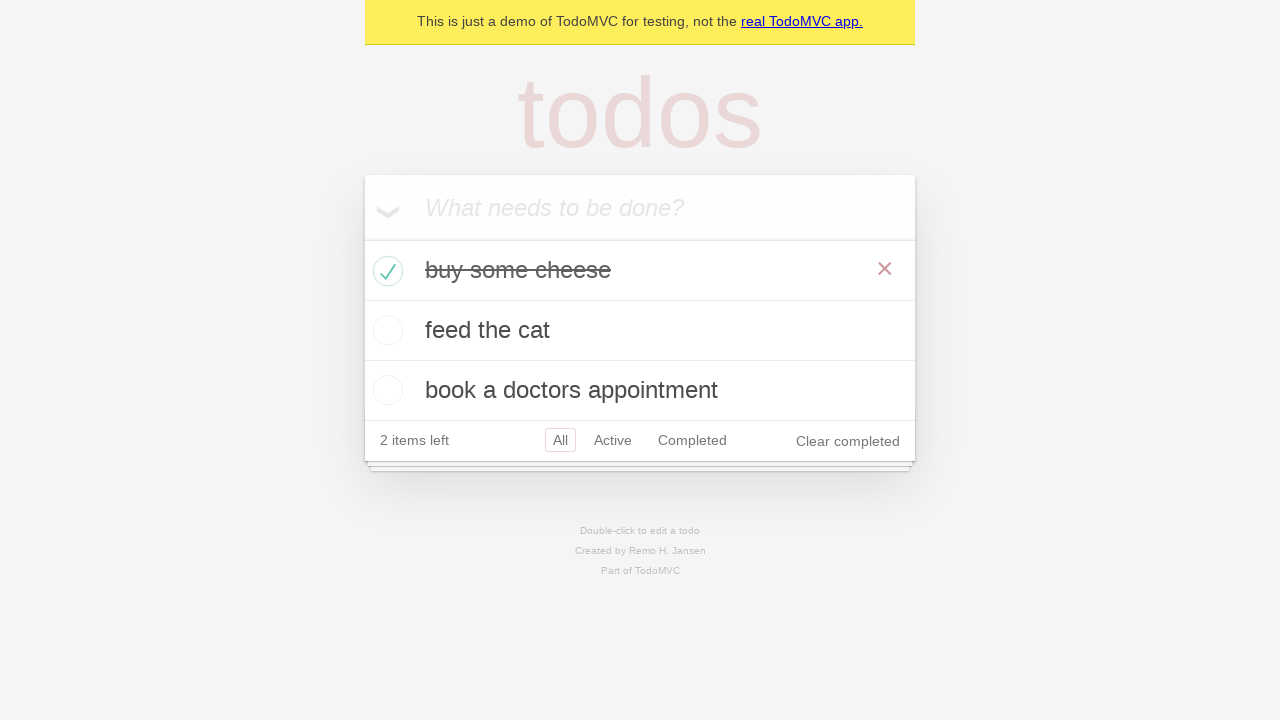

Clicked Clear completed button at (848, 441) on internal:role=button[name="Clear completed"i]
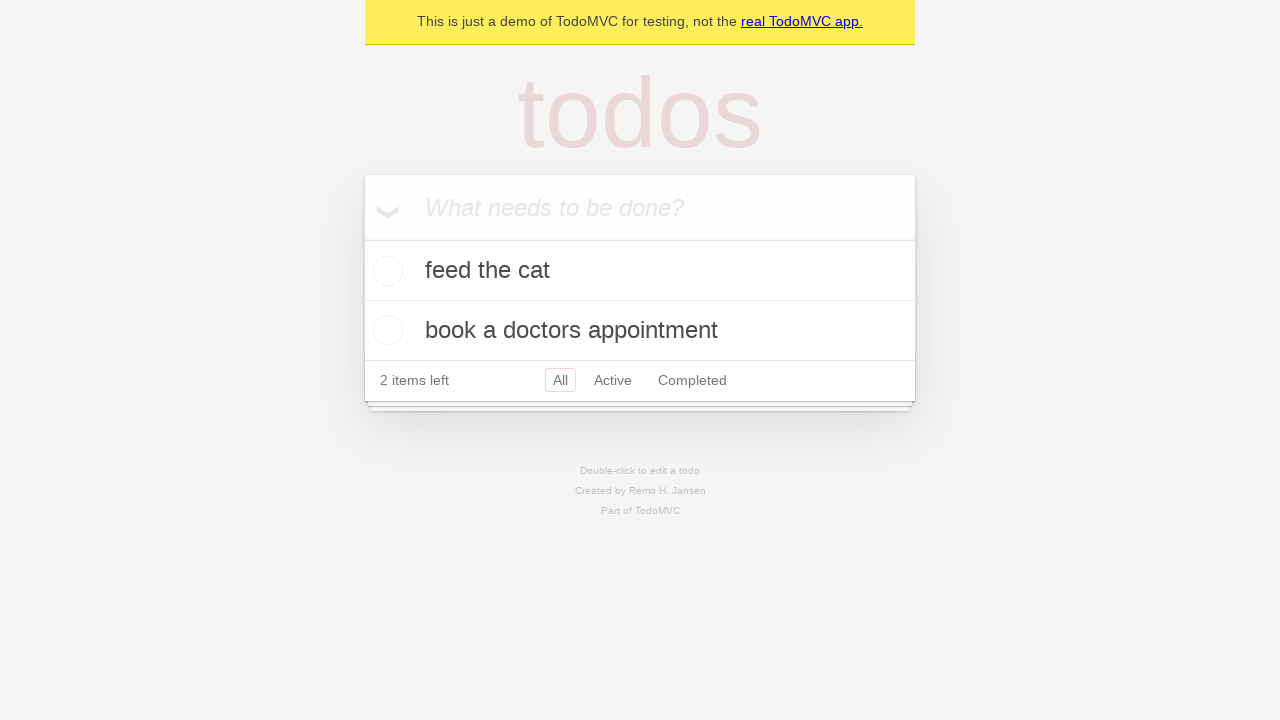

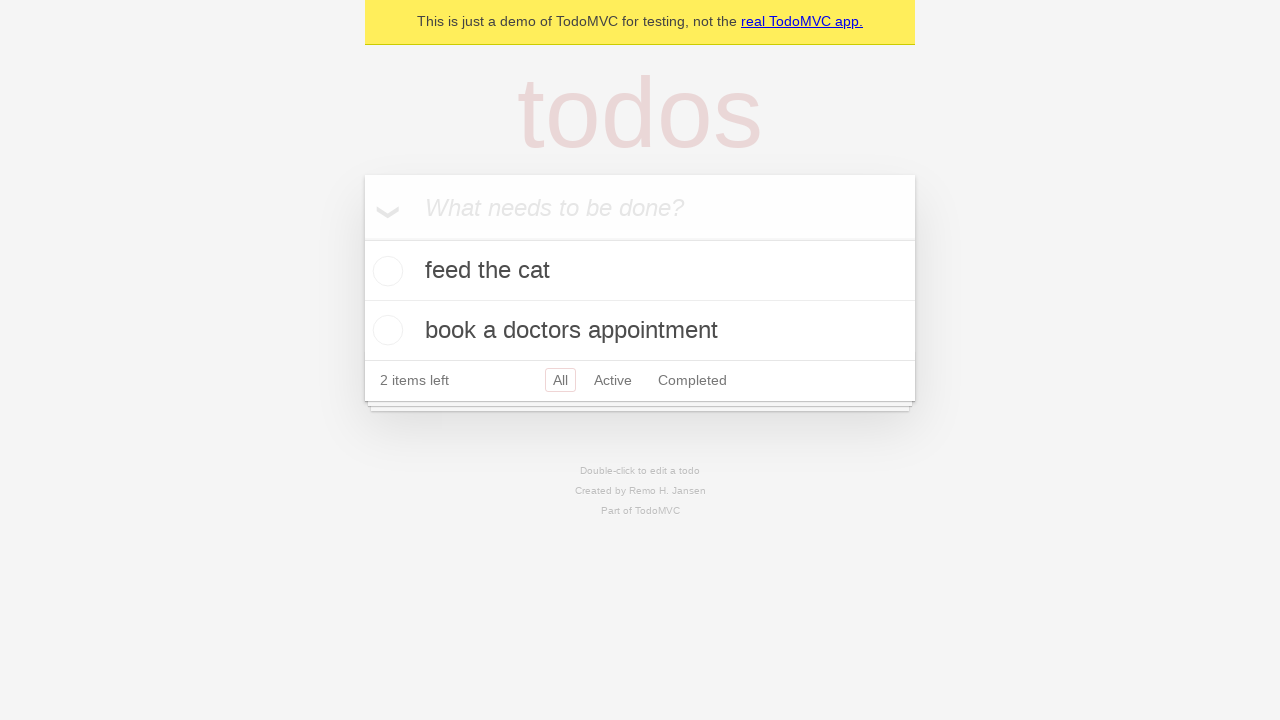